Tests the dynamic controls page by clicking the Remove button and waiting for the loading bar to disappear, then verifying the checkbox is removed and the "It's gone!" message appears.

Starting URL: https://practice.cydeo.com/dynamic_controls

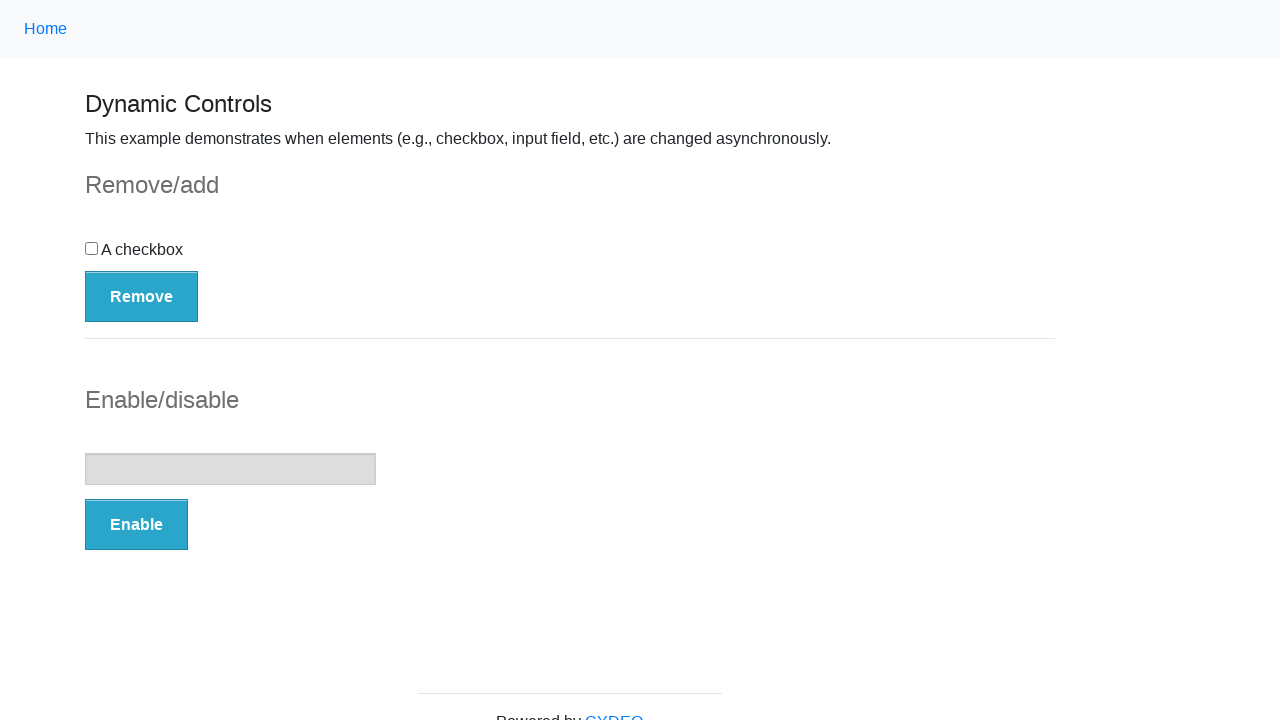

Clicked the Remove button at (142, 296) on button:has-text('Remove')
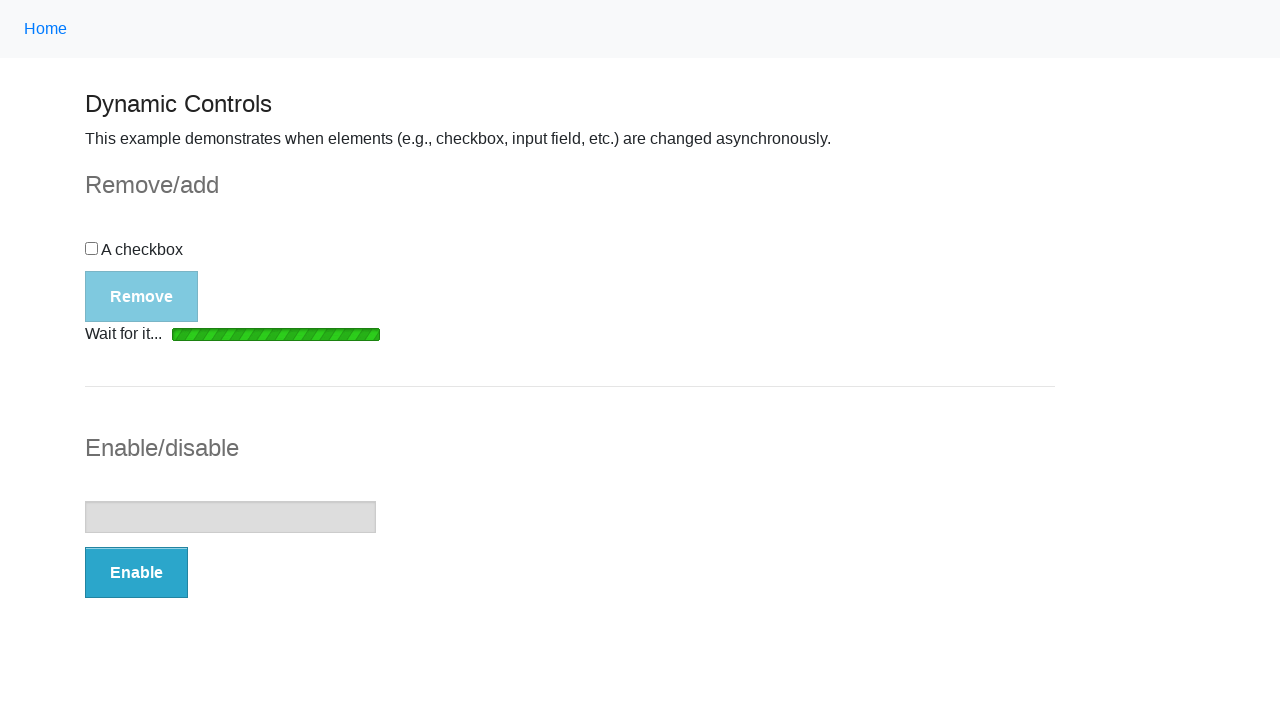

Loading bar disappeared after Remove action
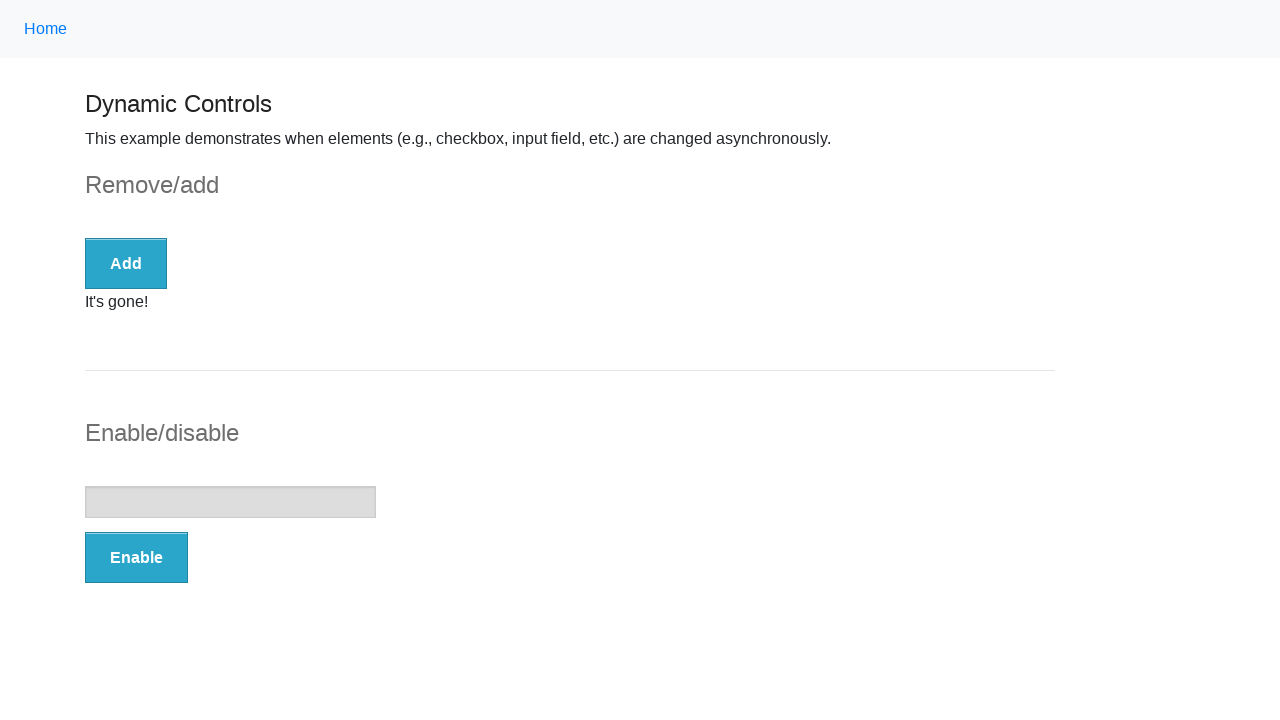

Verified checkbox is no longer displayed
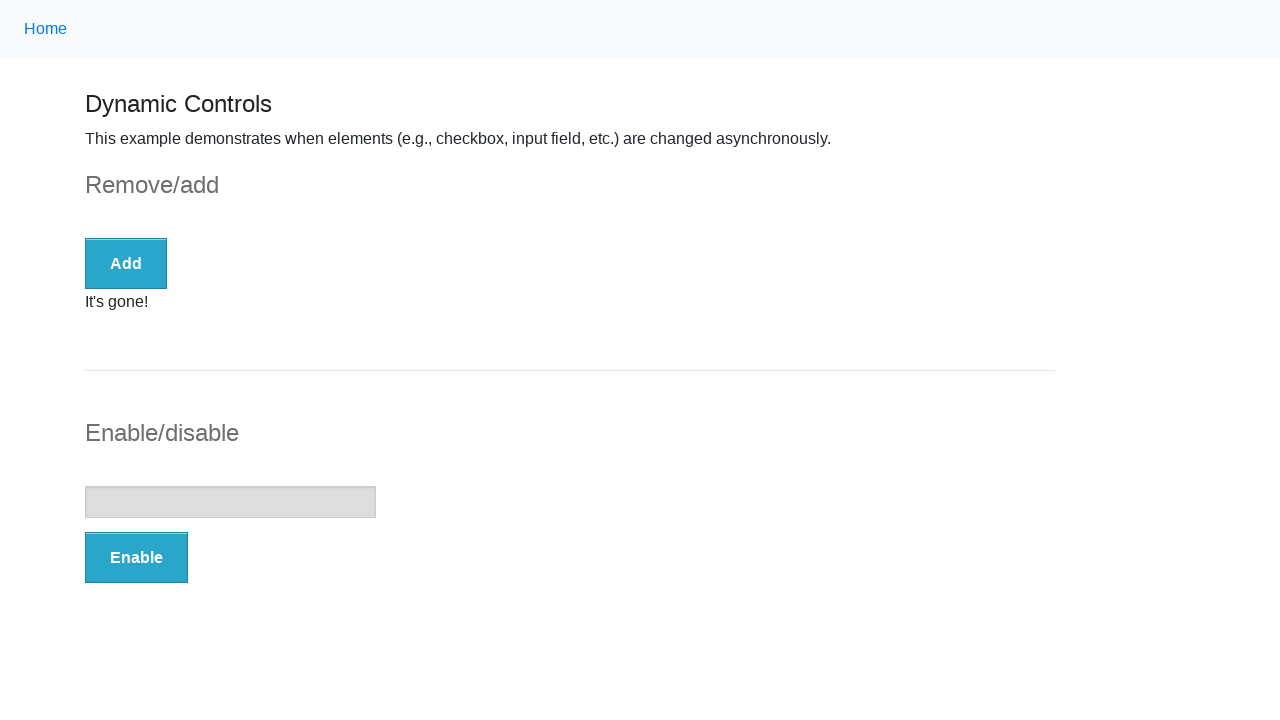

Verified 'It's gone!' message appeared
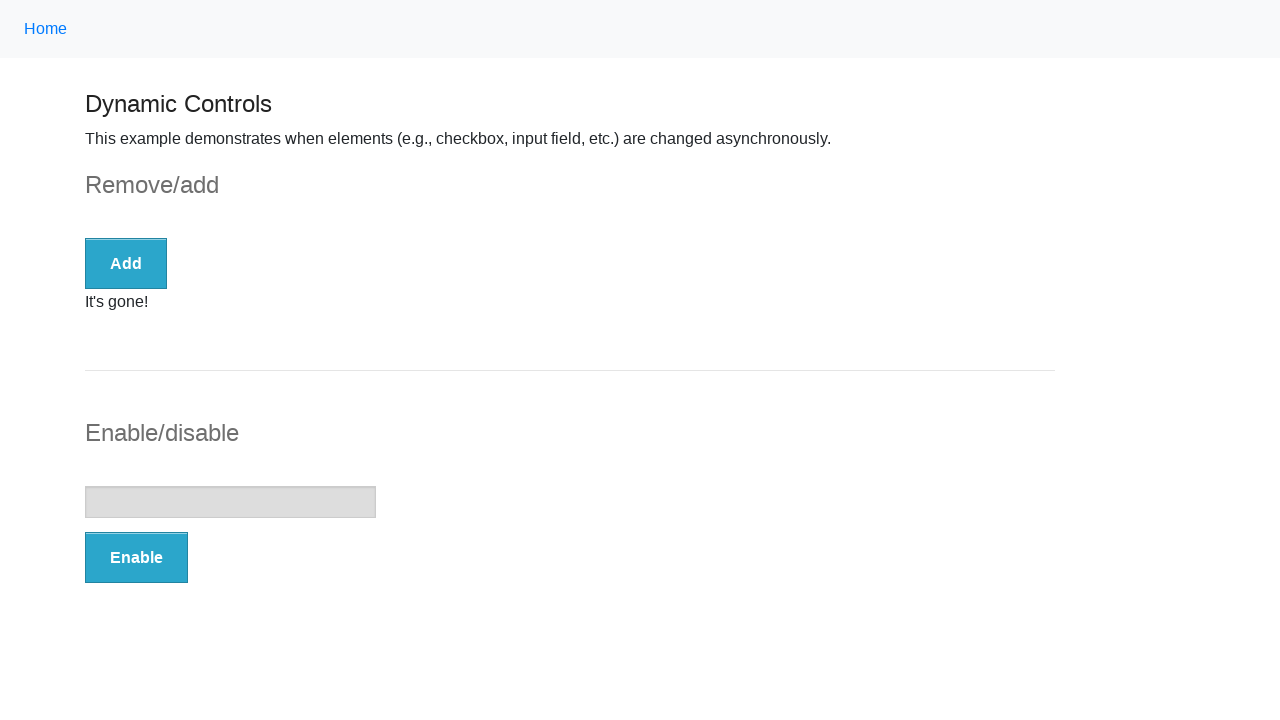

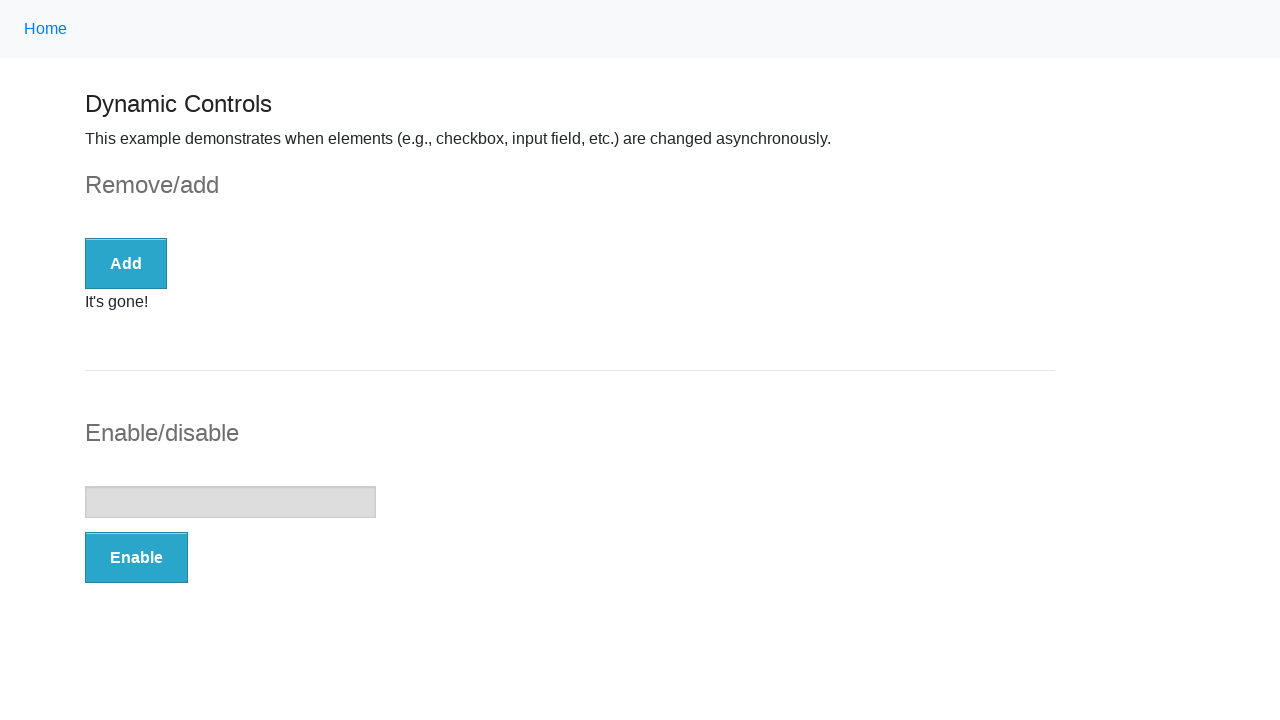